Tests dropdown selection functionality by selecting different options and verifying the selection

Starting URL: https://the-internet.herokuapp.com/dropdown

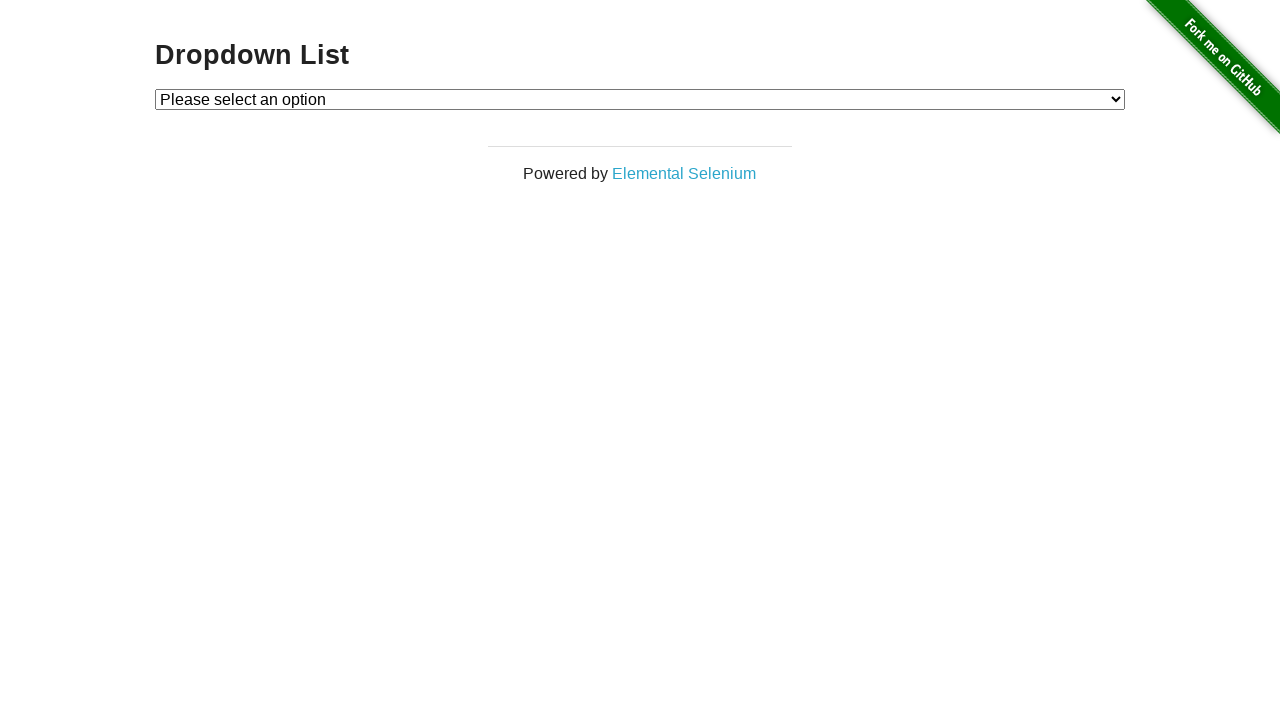

Waited for dropdown element to be present
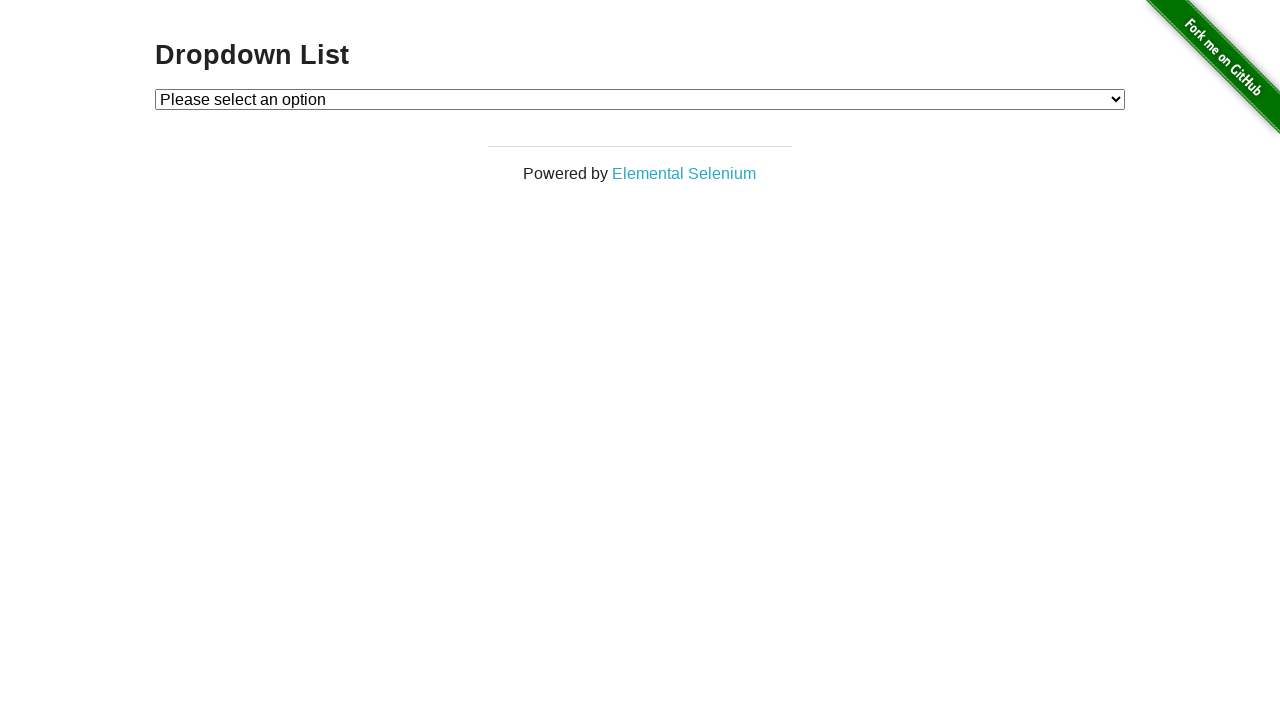

Selected Option 1 from dropdown on #dropdown
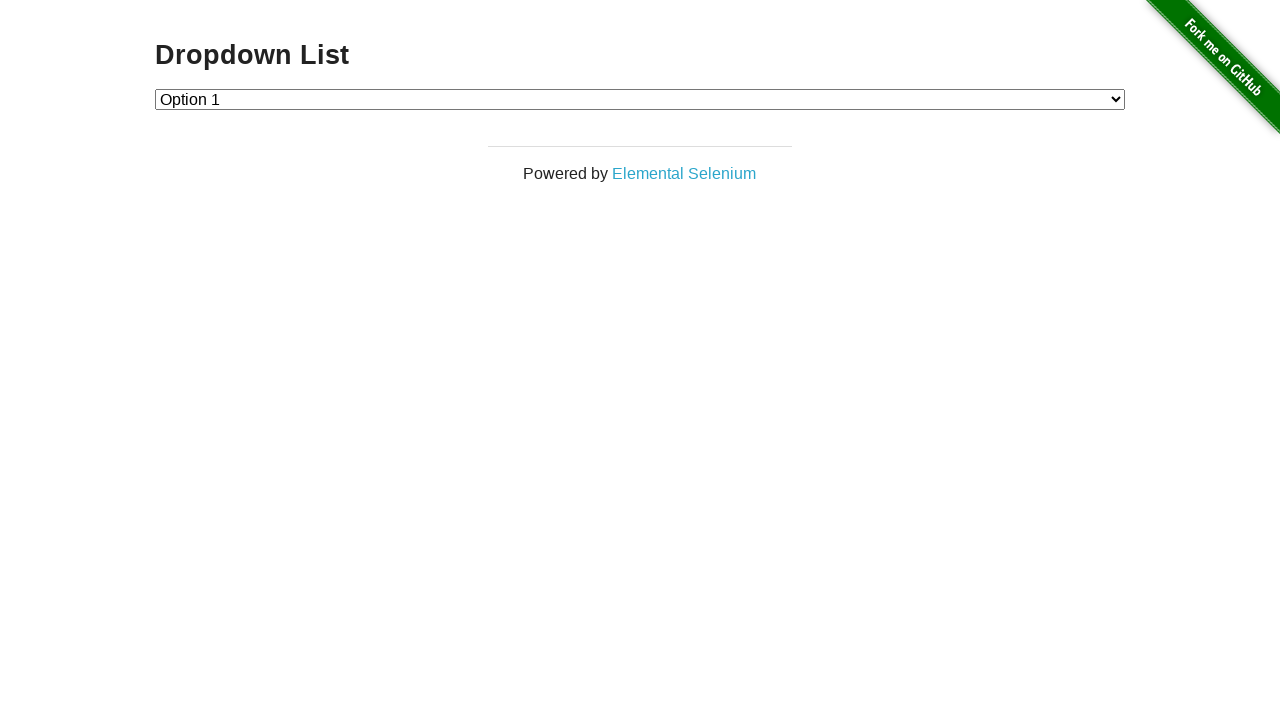

Retrieved selected option text content
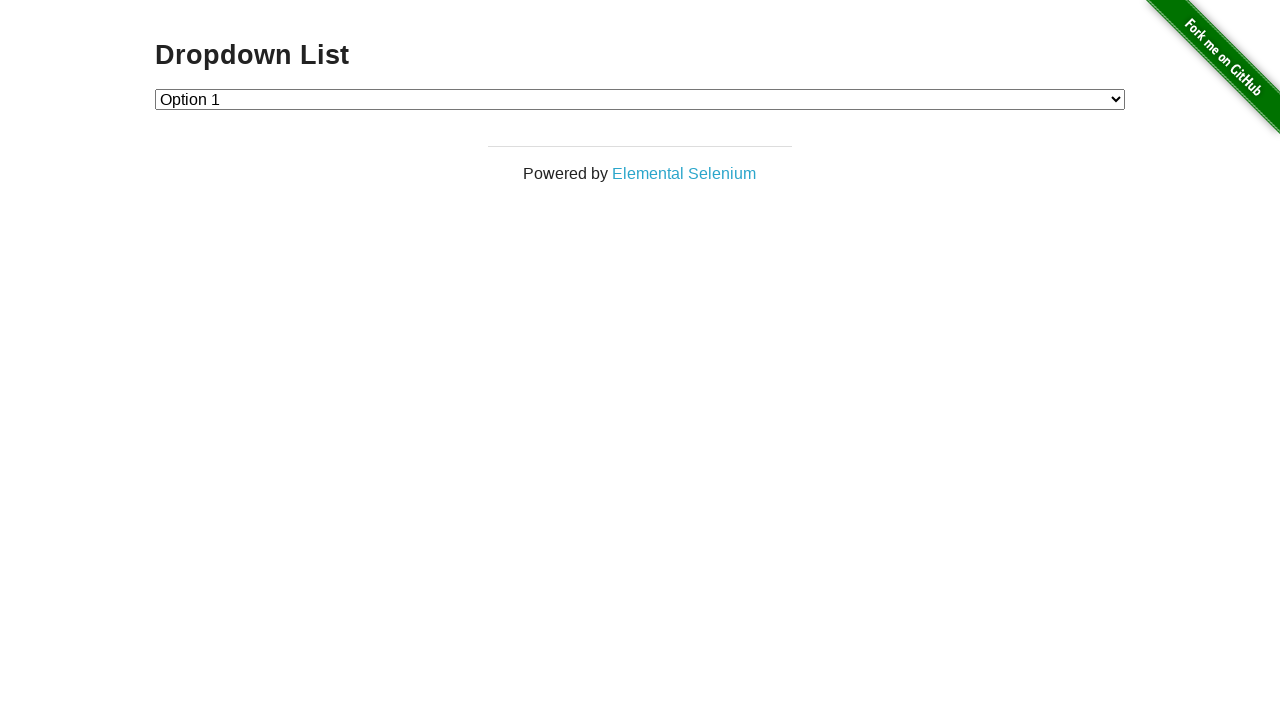

Verified that Option 1 is correctly selected
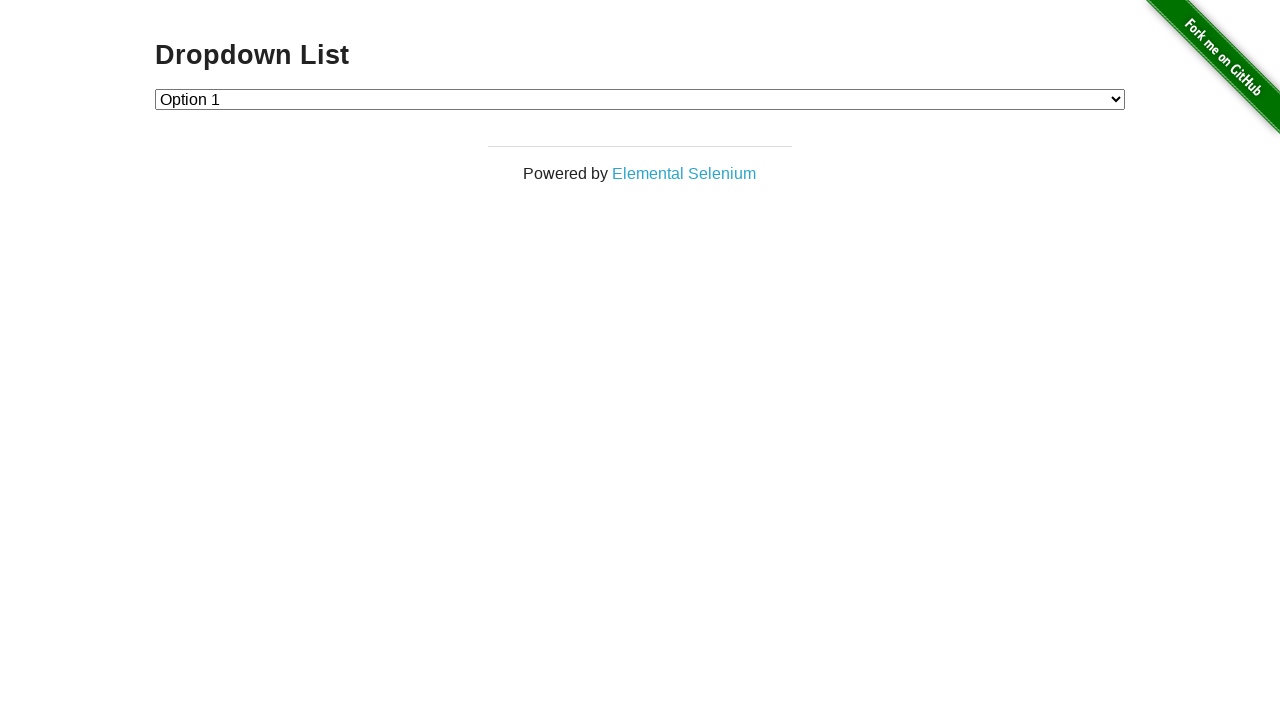

Selected Option 2 from dropdown on #dropdown
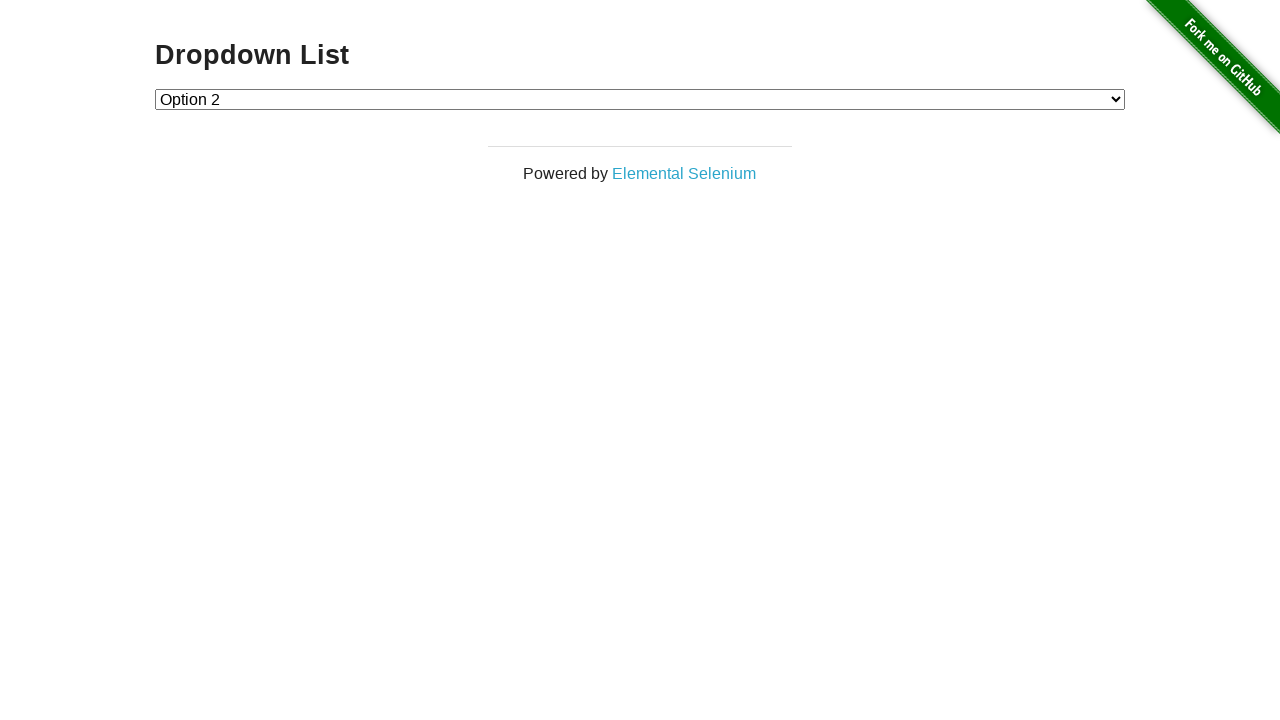

Retrieved selected option text content
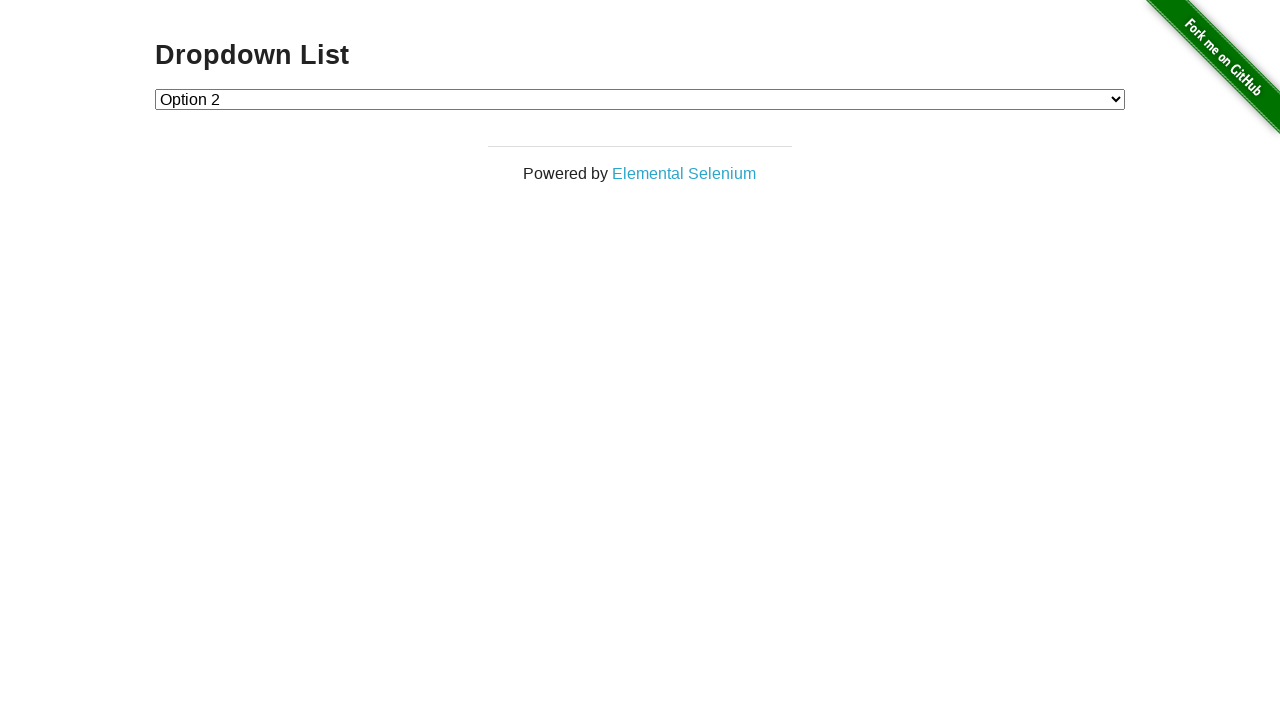

Verified that Option 2 is correctly selected
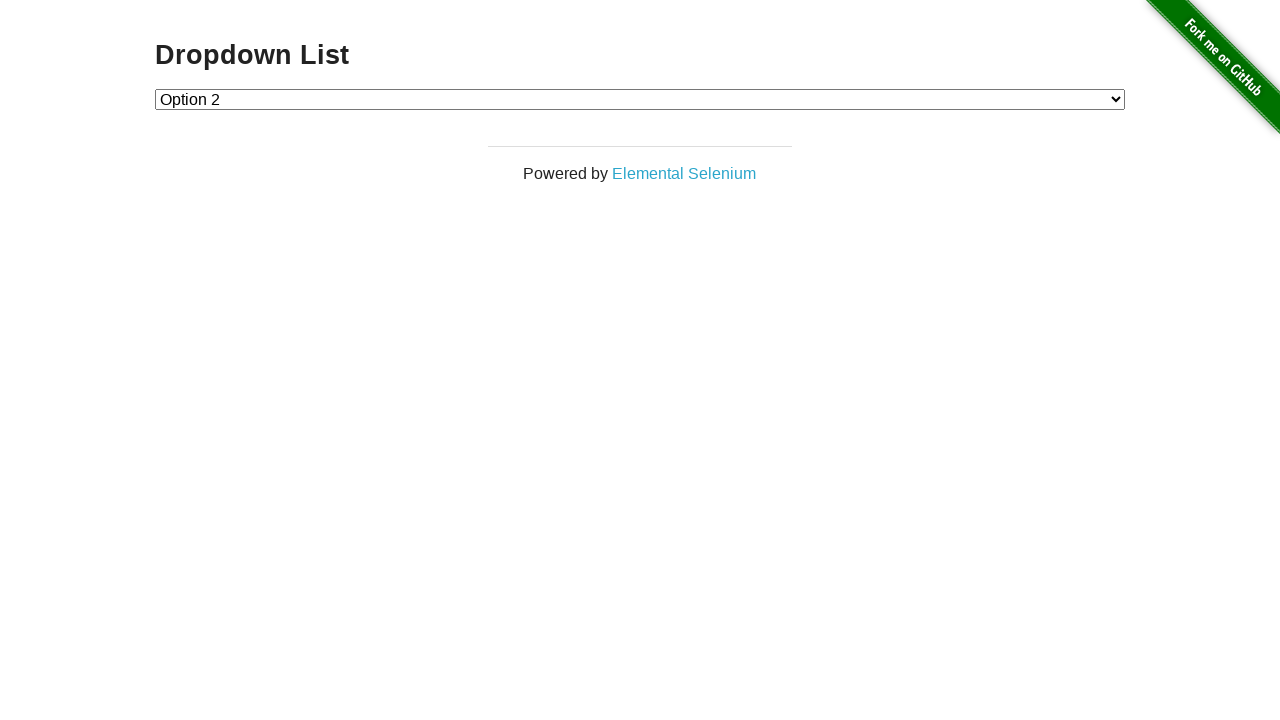

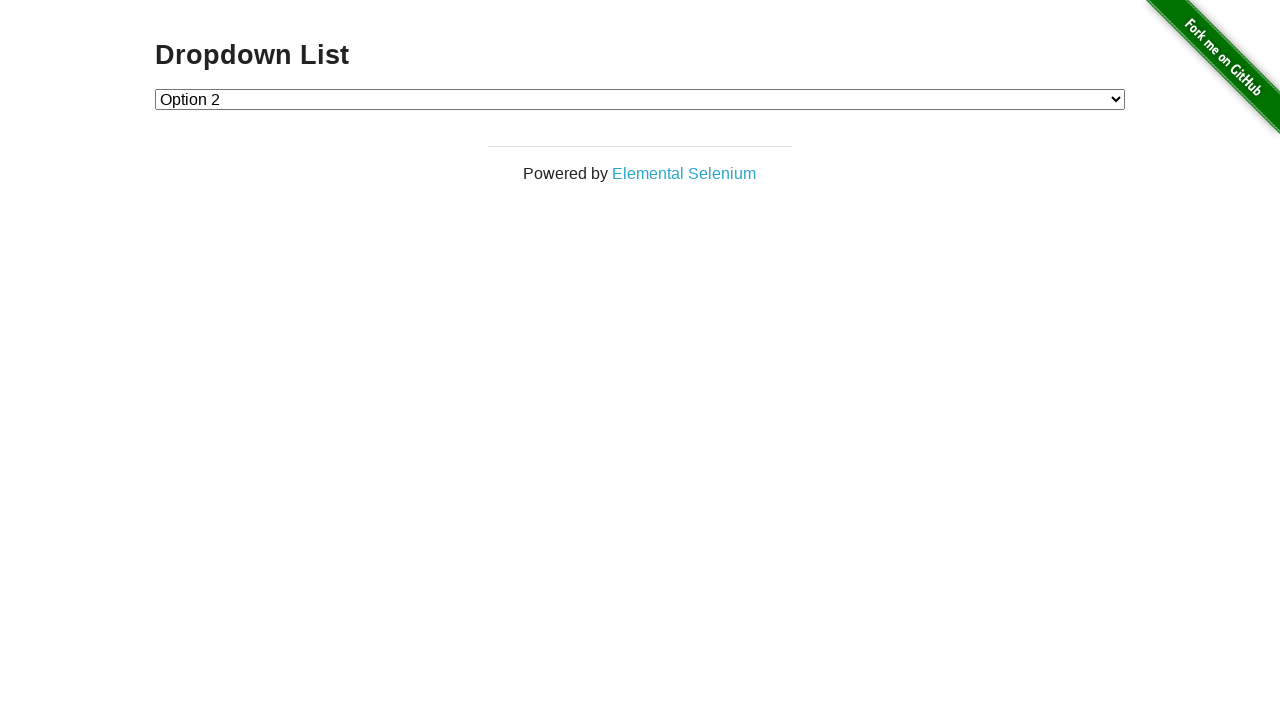